Tests a calendar date picker widget by clicking on the date field, selecting a month and year from dropdowns, and clicking on a specific day to complete the date selection.

Starting URL: https://www.hyrtutorials.com/p/calendar-practice.html

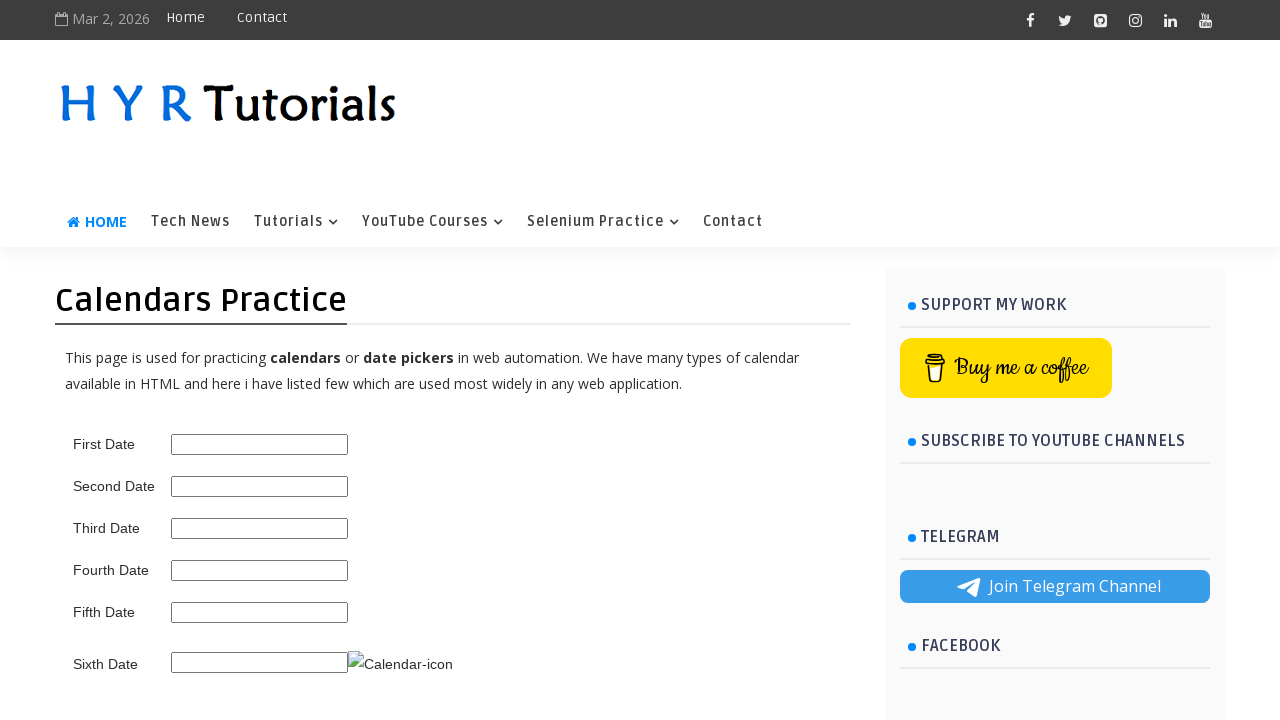

Scrolled fourth date picker field into view
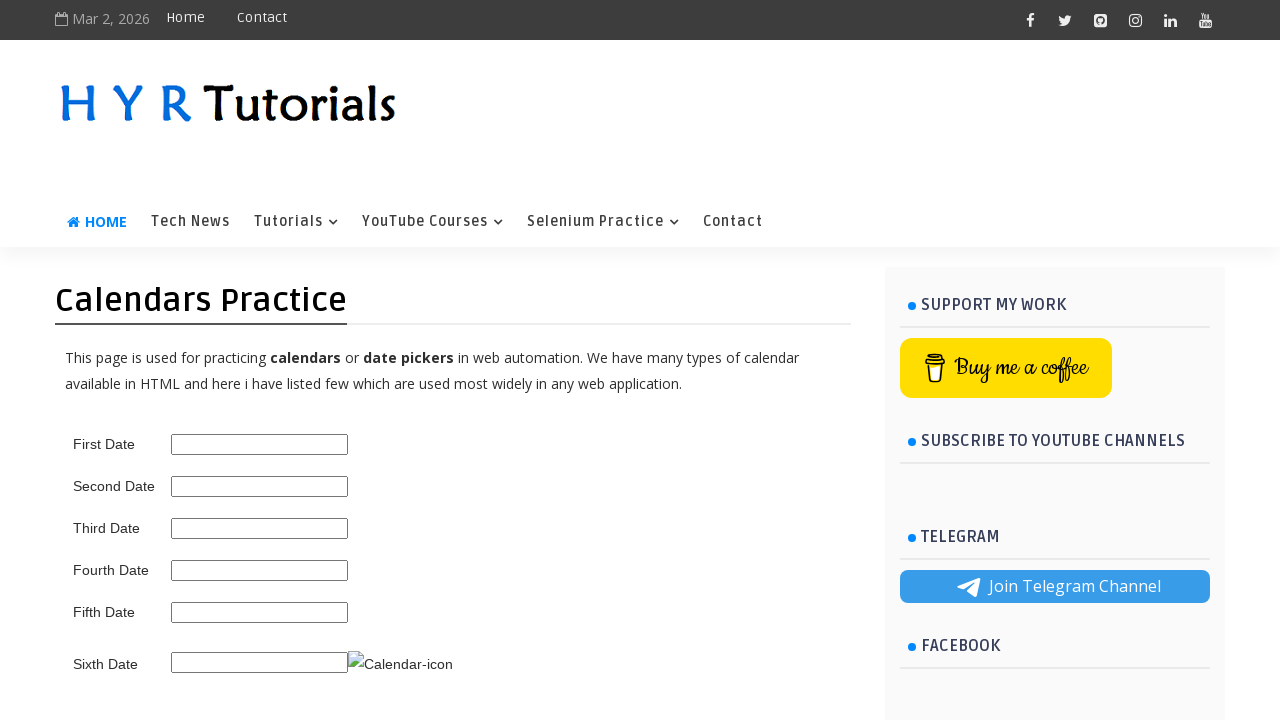

Clicked on the fourth date picker field to open calendar widget at (260, 570) on #fourth_date_picker
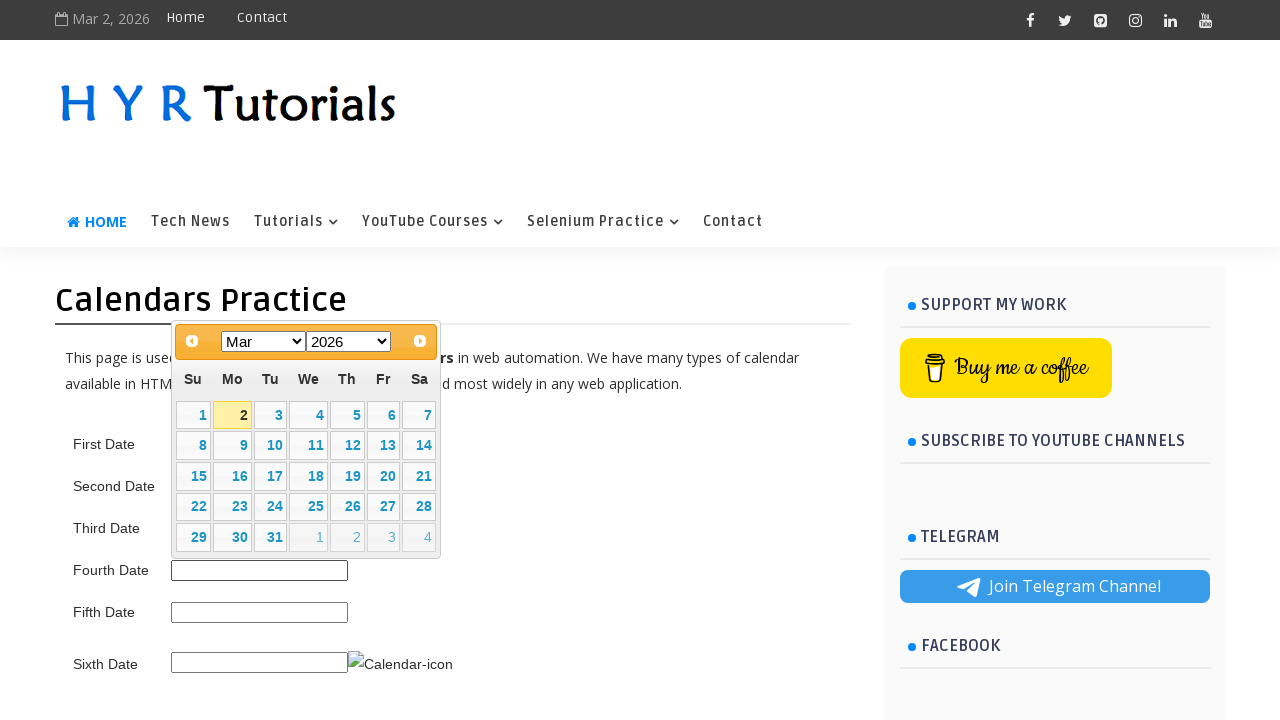

Selected month 'Mar' from dropdown on .ui-datepicker-month
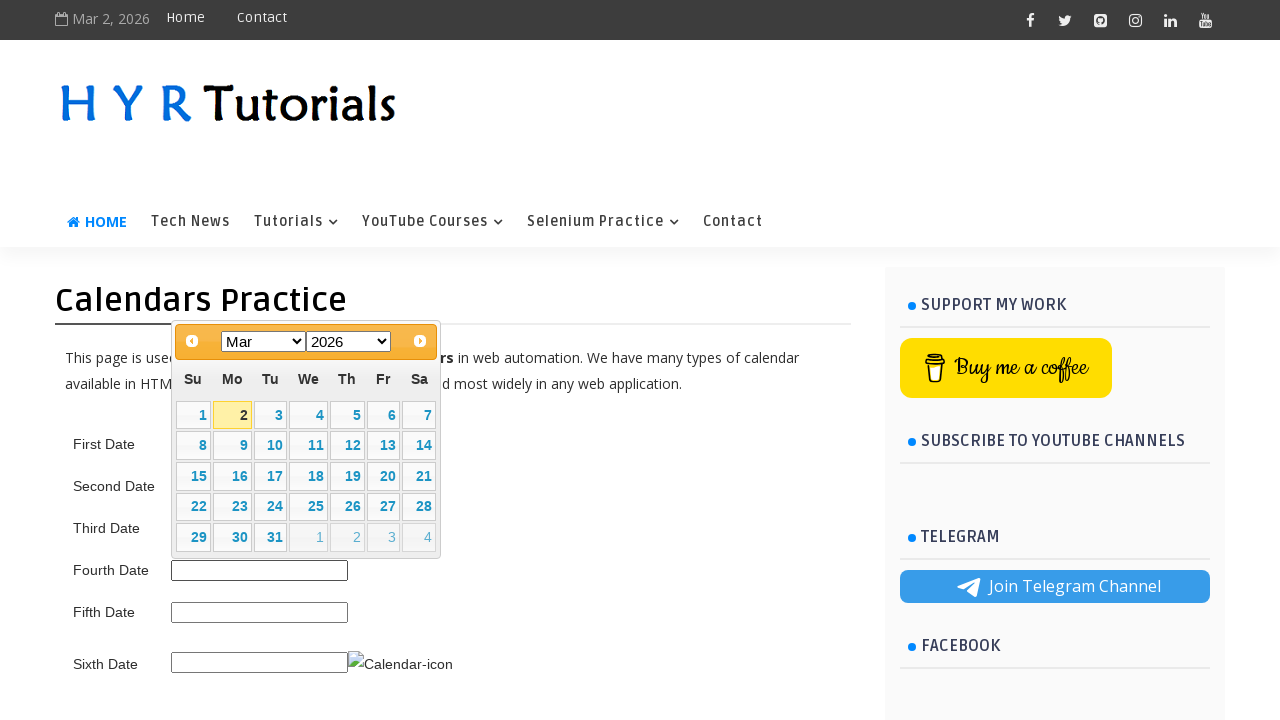

Selected year '2025' from dropdown on .ui-datepicker-year
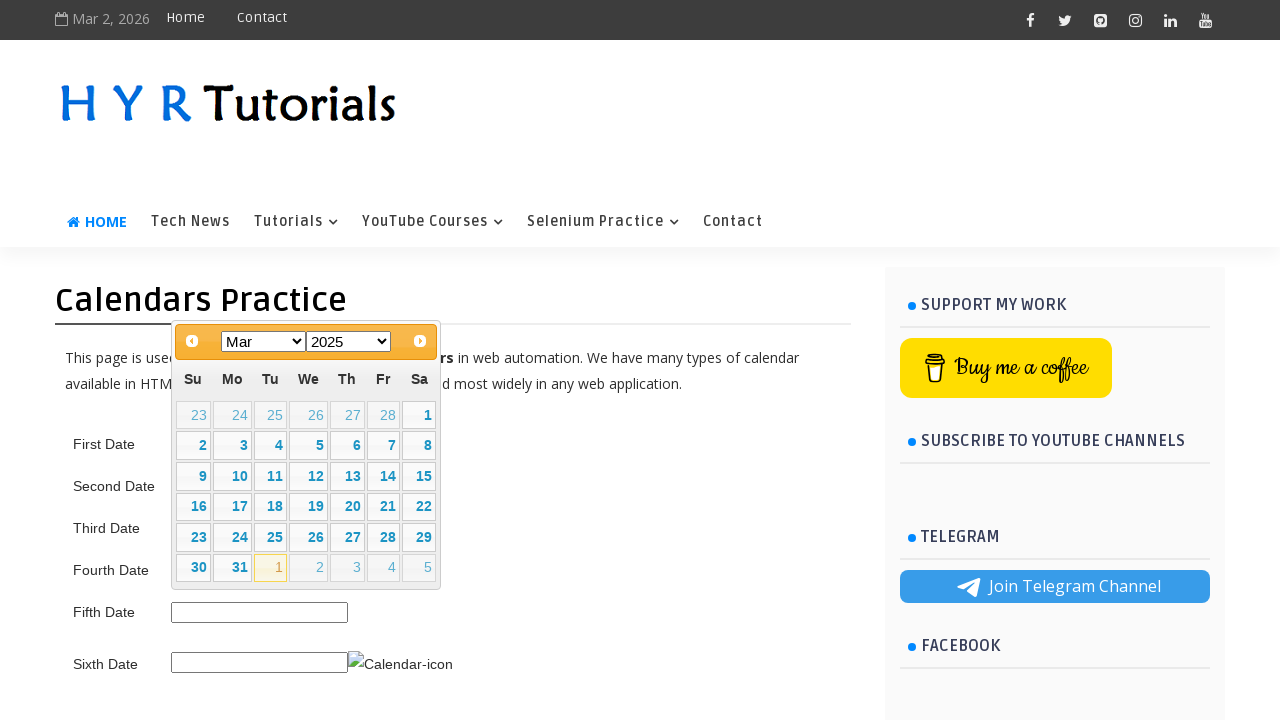

Clicked on day '15' to complete date selection (Mar 15, 2025) at (419, 476) on //td[@data-handler='selectDay'][not(contains(@class,'ui-datepicker-other-month')
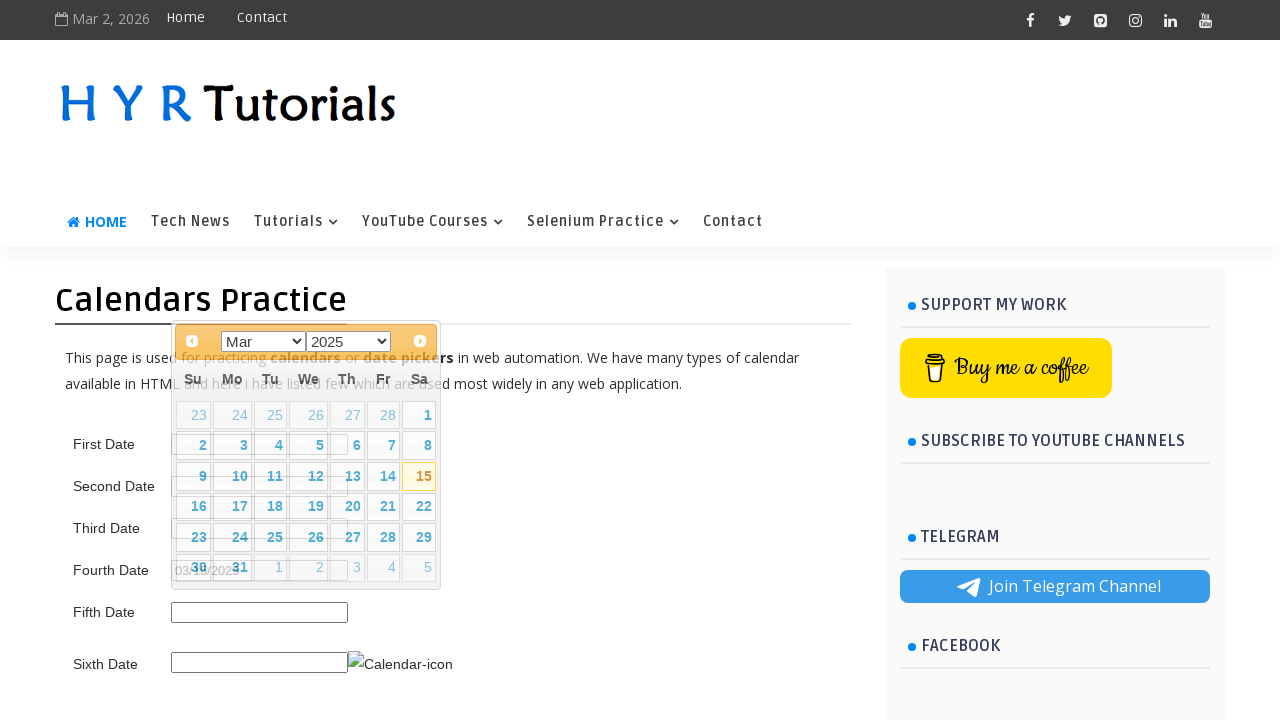

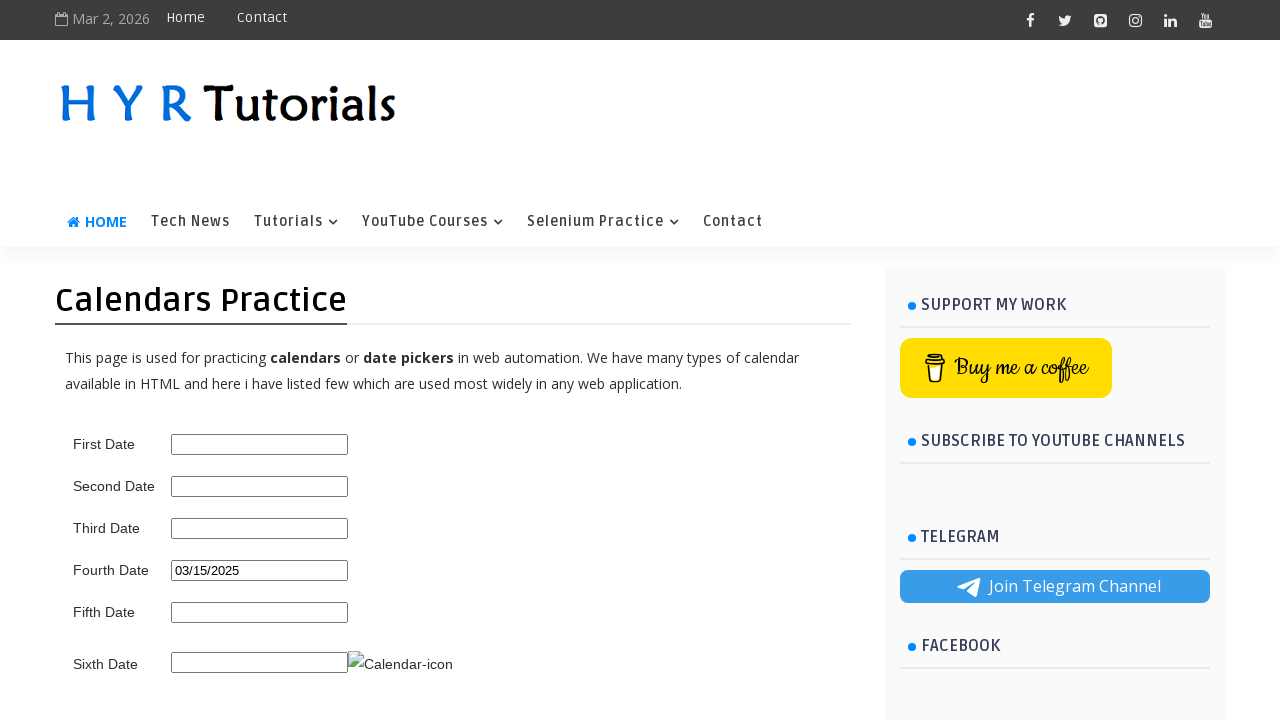